Tests hover functionality by hovering over three images and verifying that the corresponding user names become visible on each hover action.

Starting URL: https://practice.cydeo.com/hovers

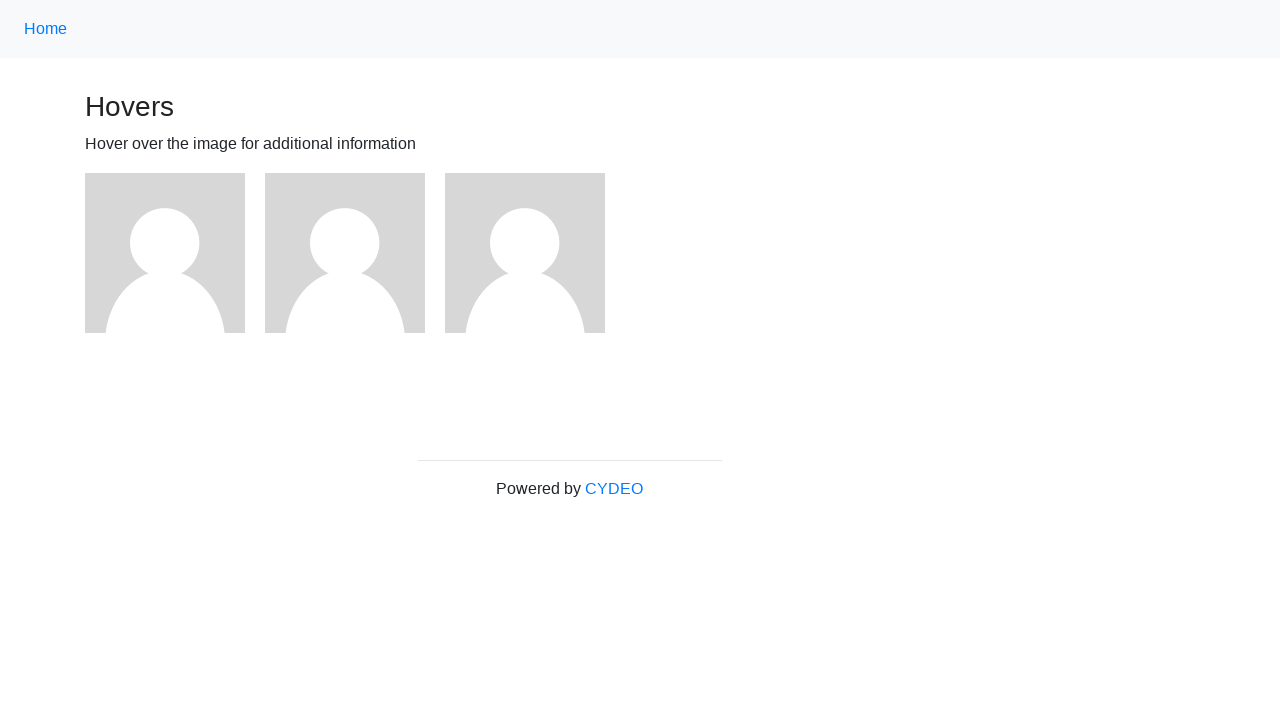

Located first image element
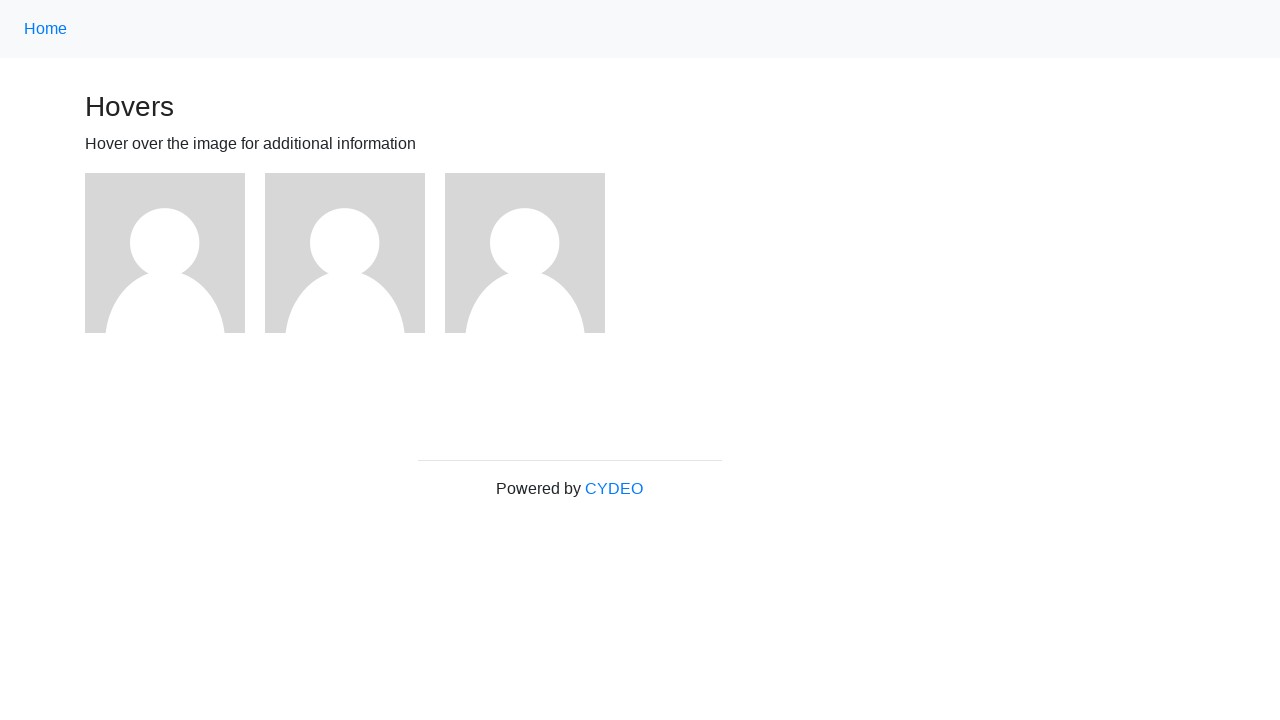

Located second image element
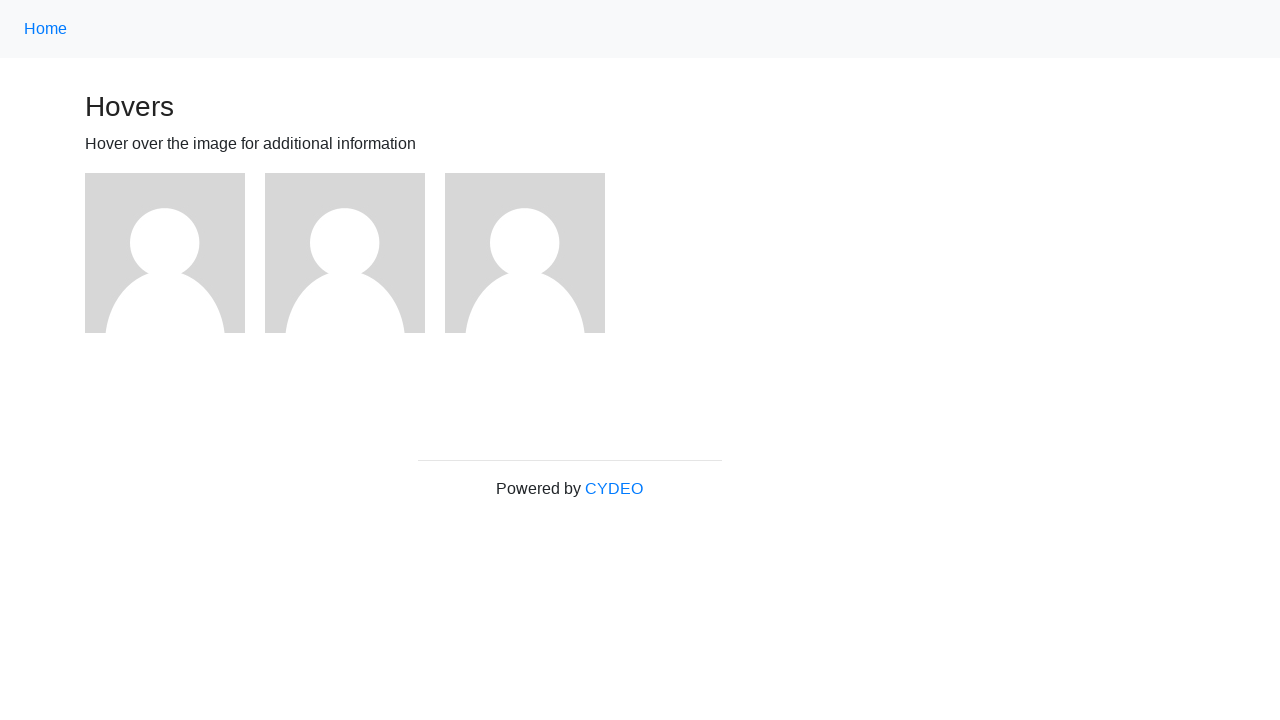

Located third image element
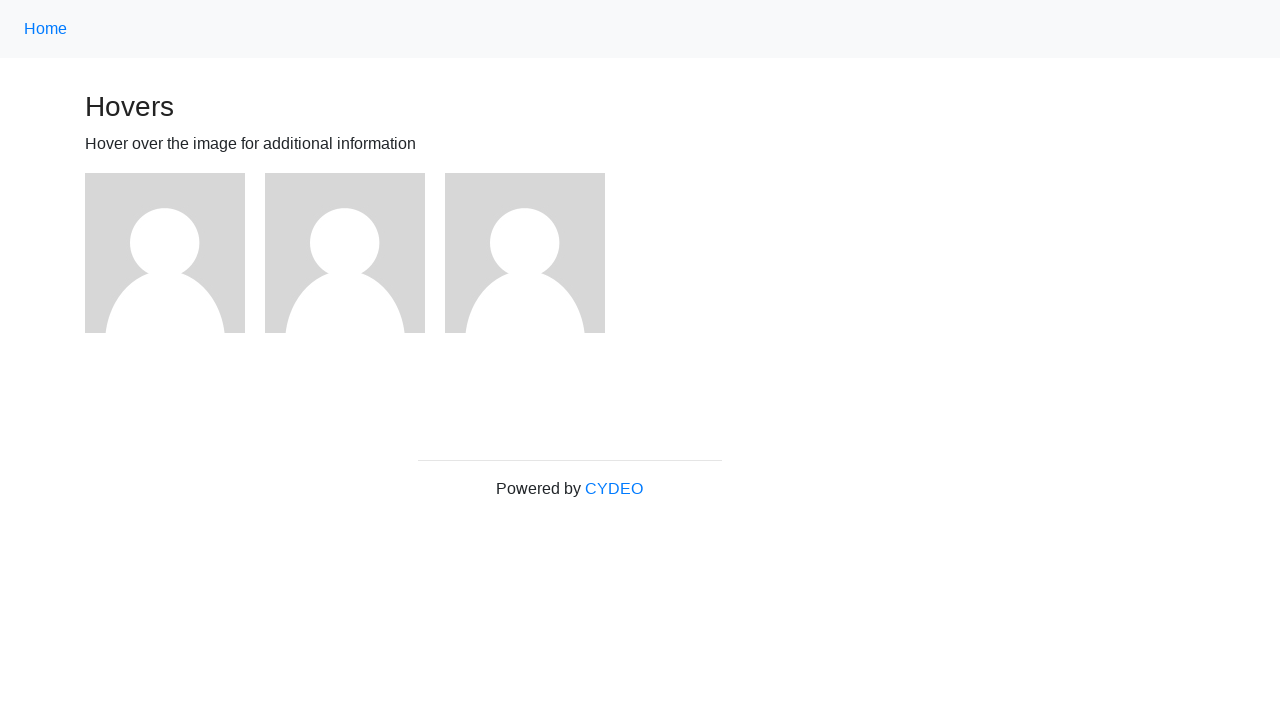

Located user1 text element
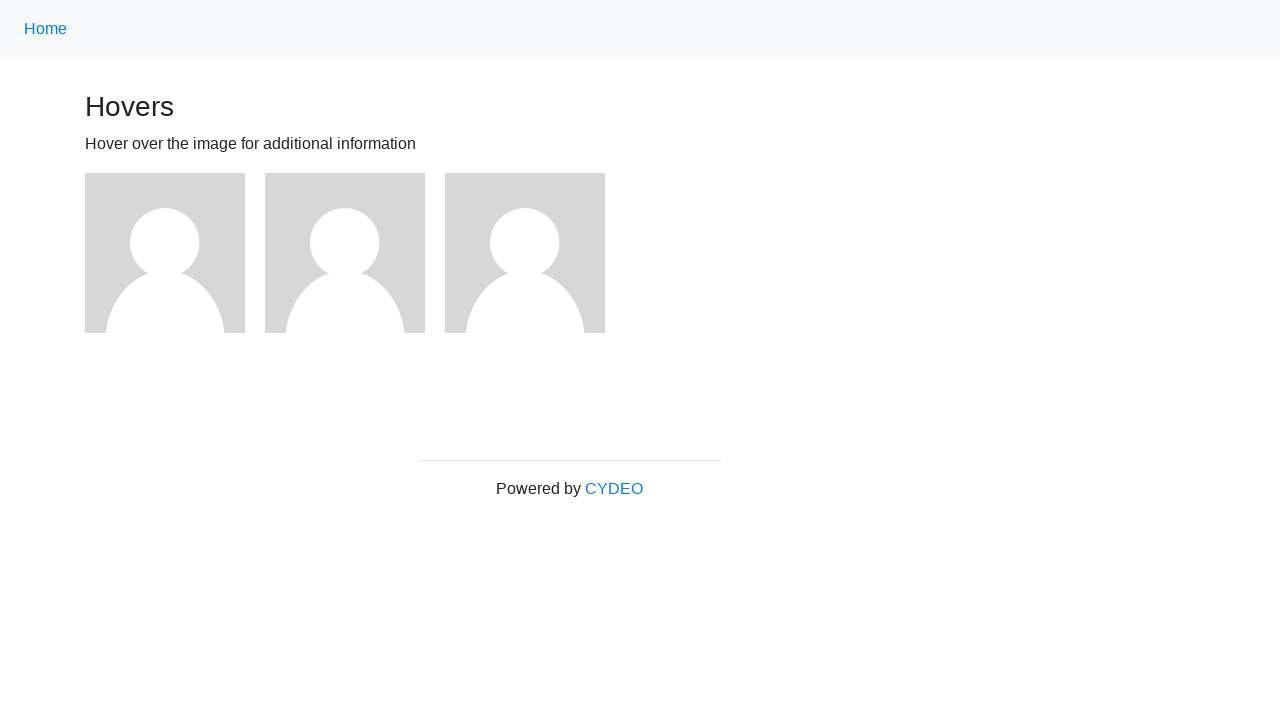

Located user2 text element
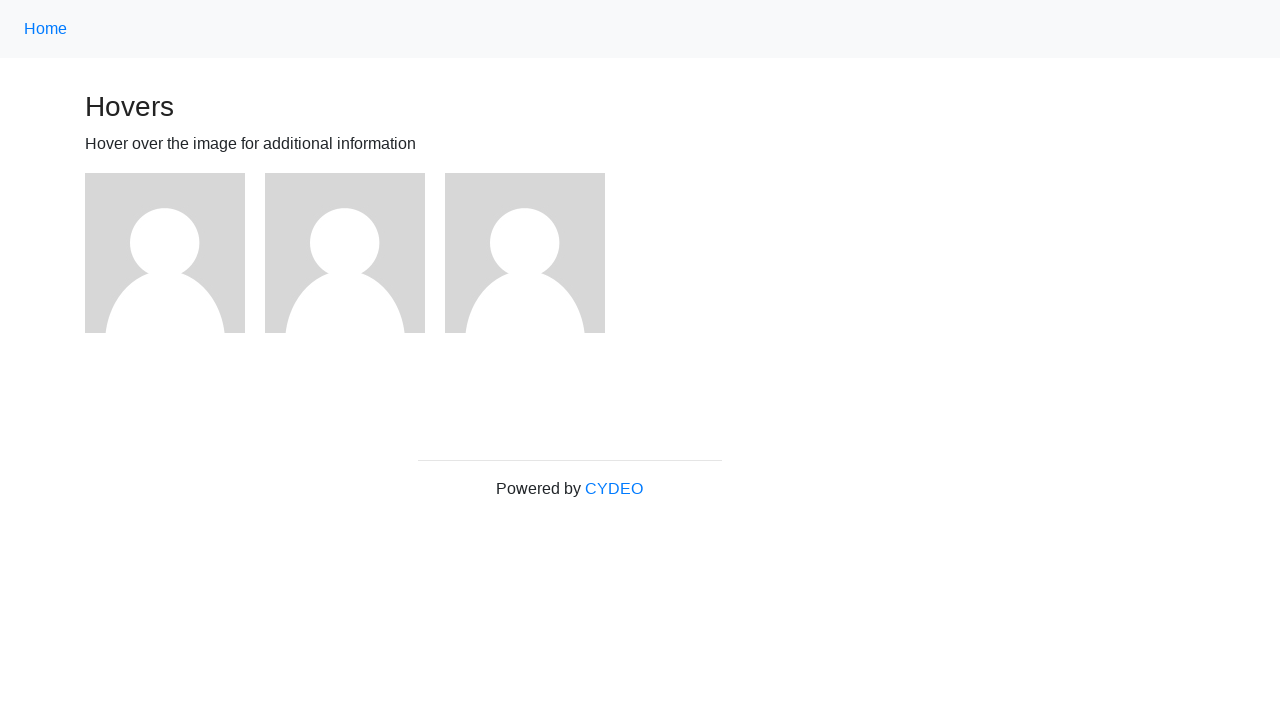

Located user3 text element
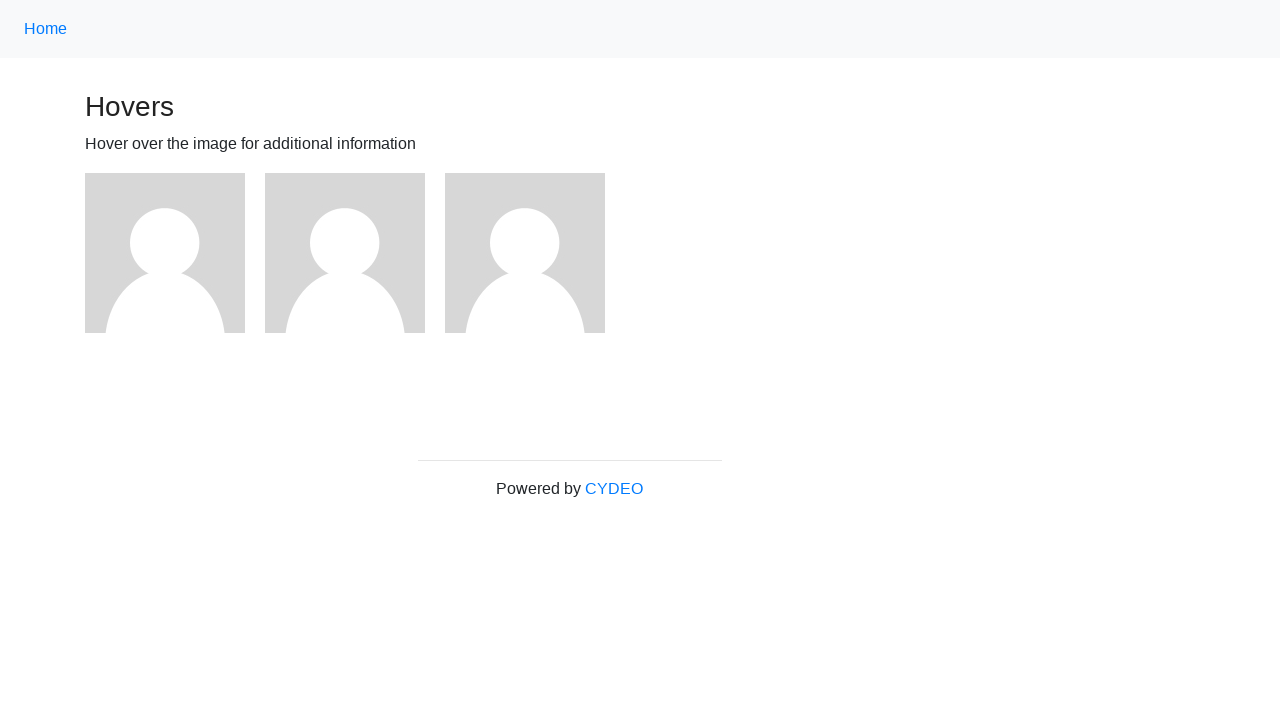

Hovered over first image at (165, 253) on (//img)[1]
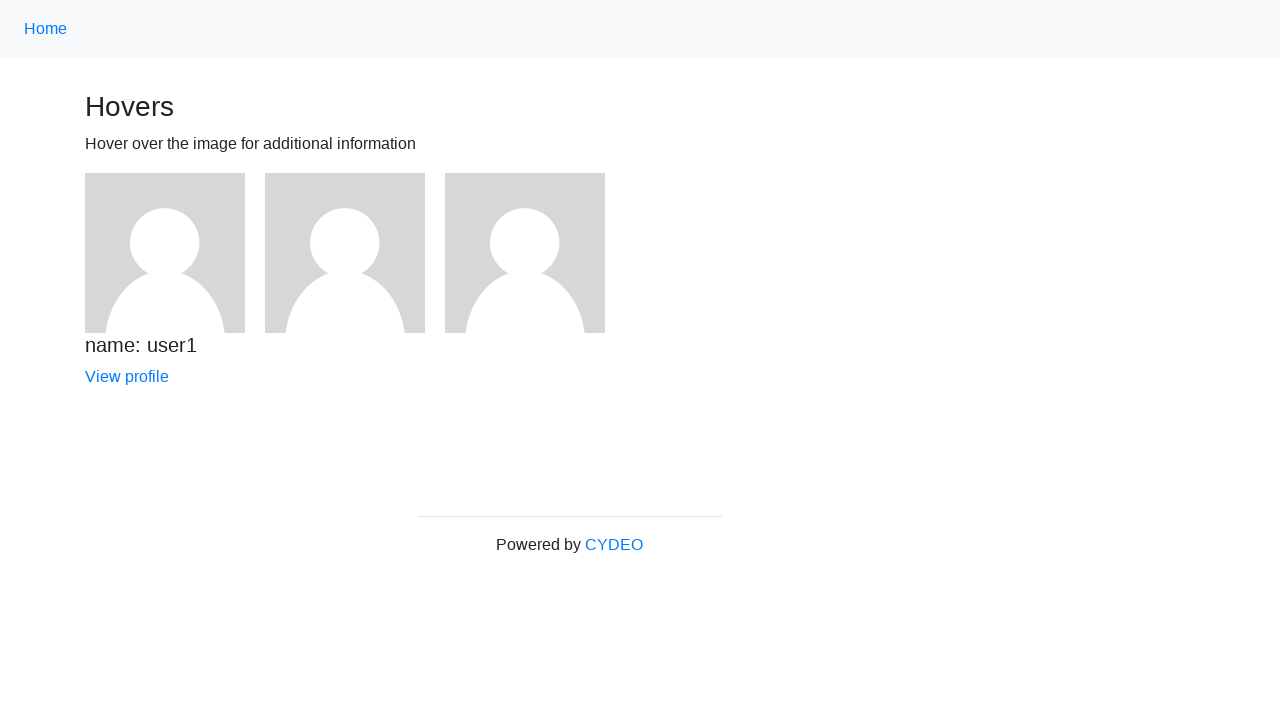

Verified user1 is visible after hovering on first image
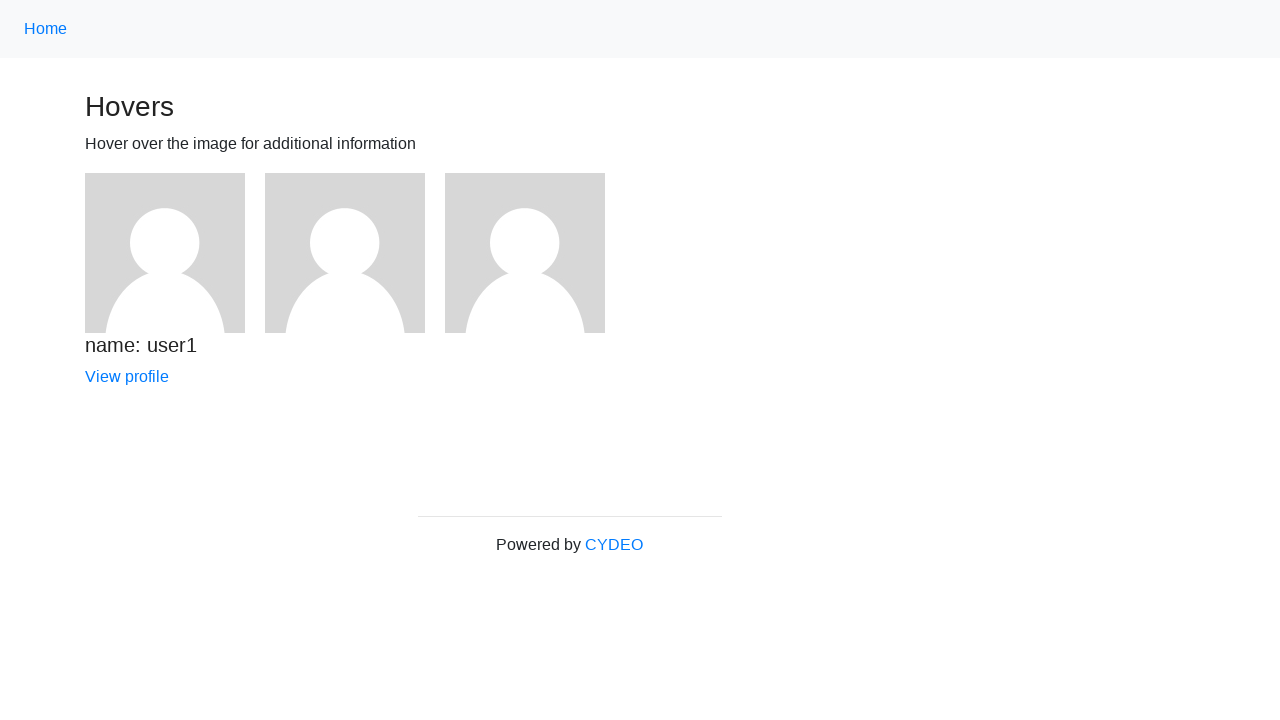

Hovered over second image at (345, 253) on (//img)[2]
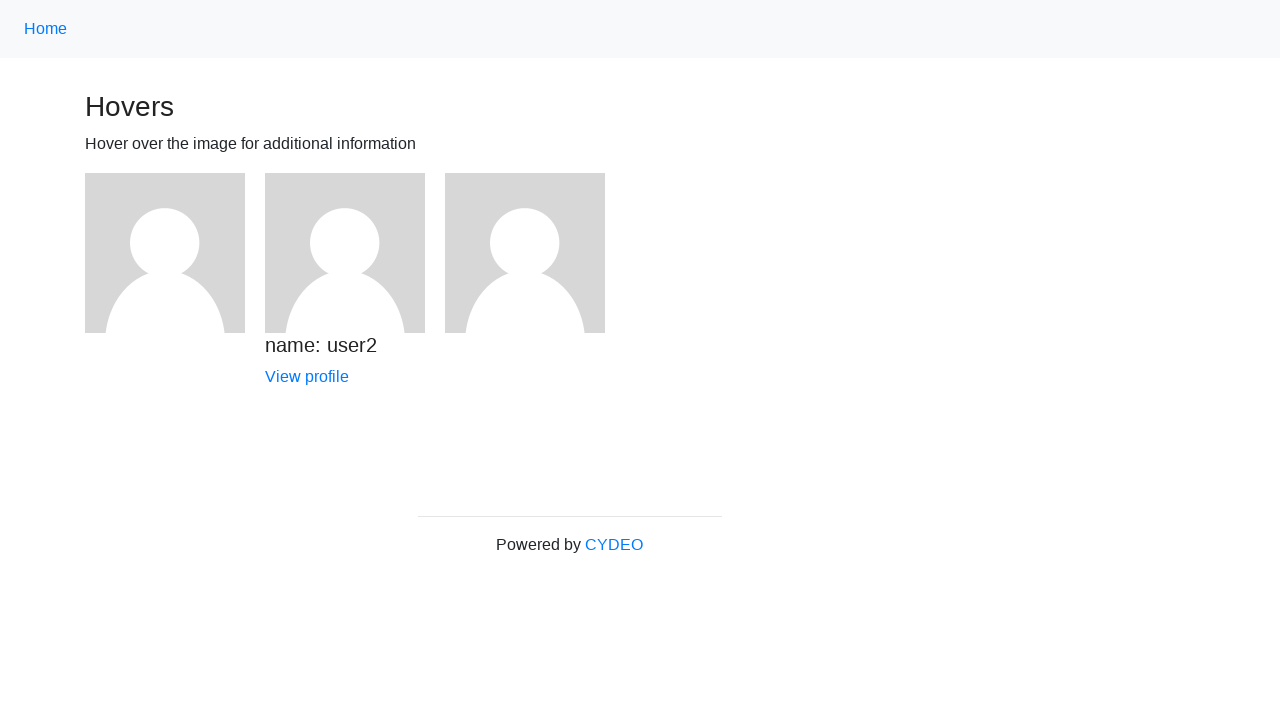

Verified user2 is visible after hovering on second image
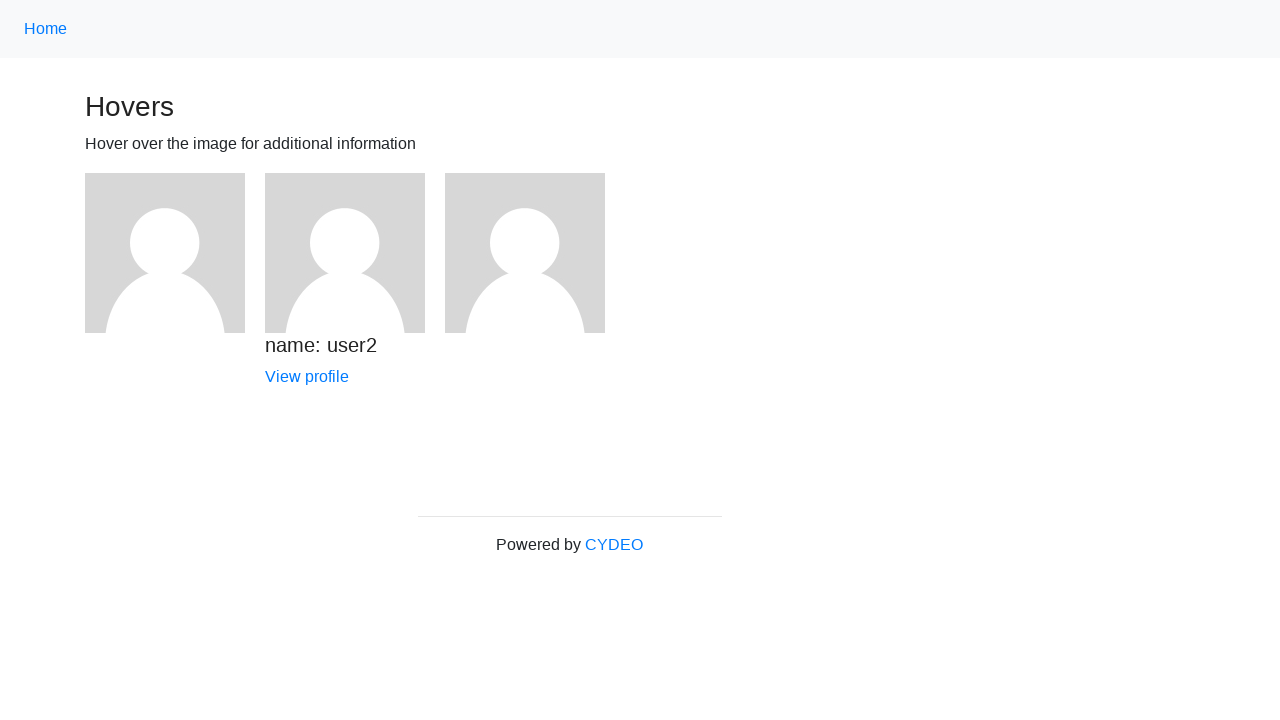

Hovered over third image at (525, 253) on (//img)[3]
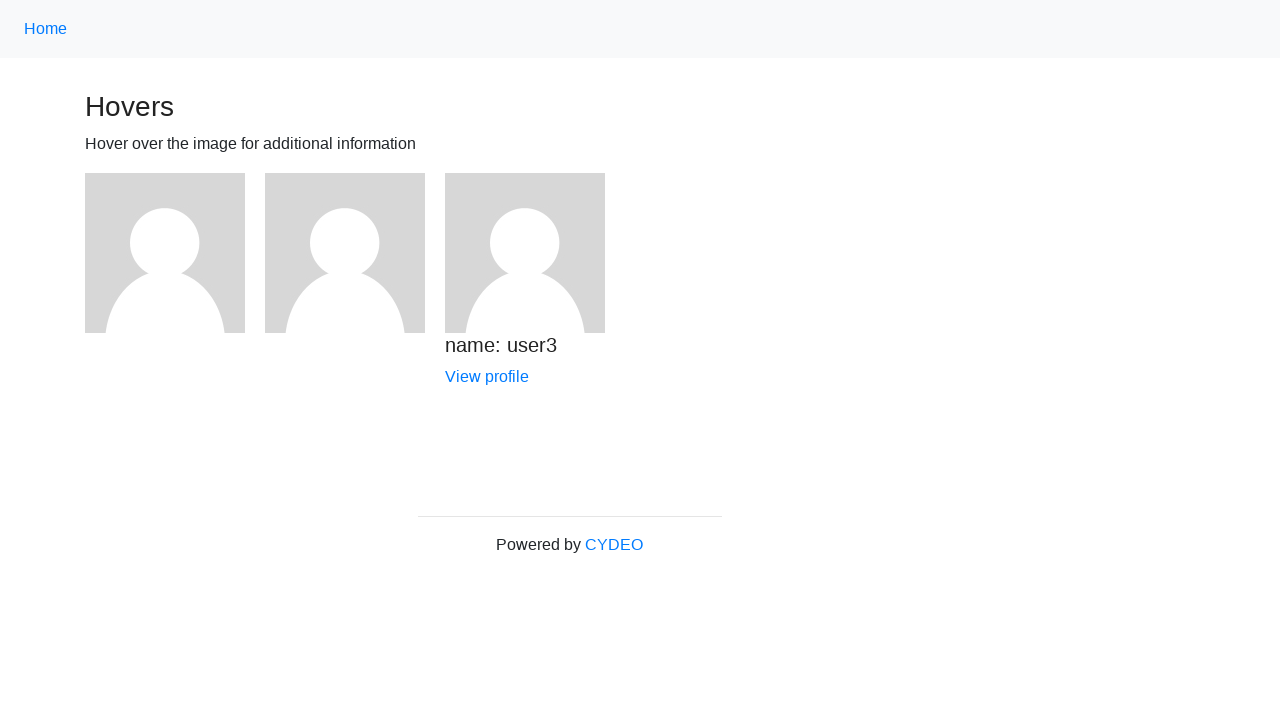

Verified user3 is visible after hovering on third image
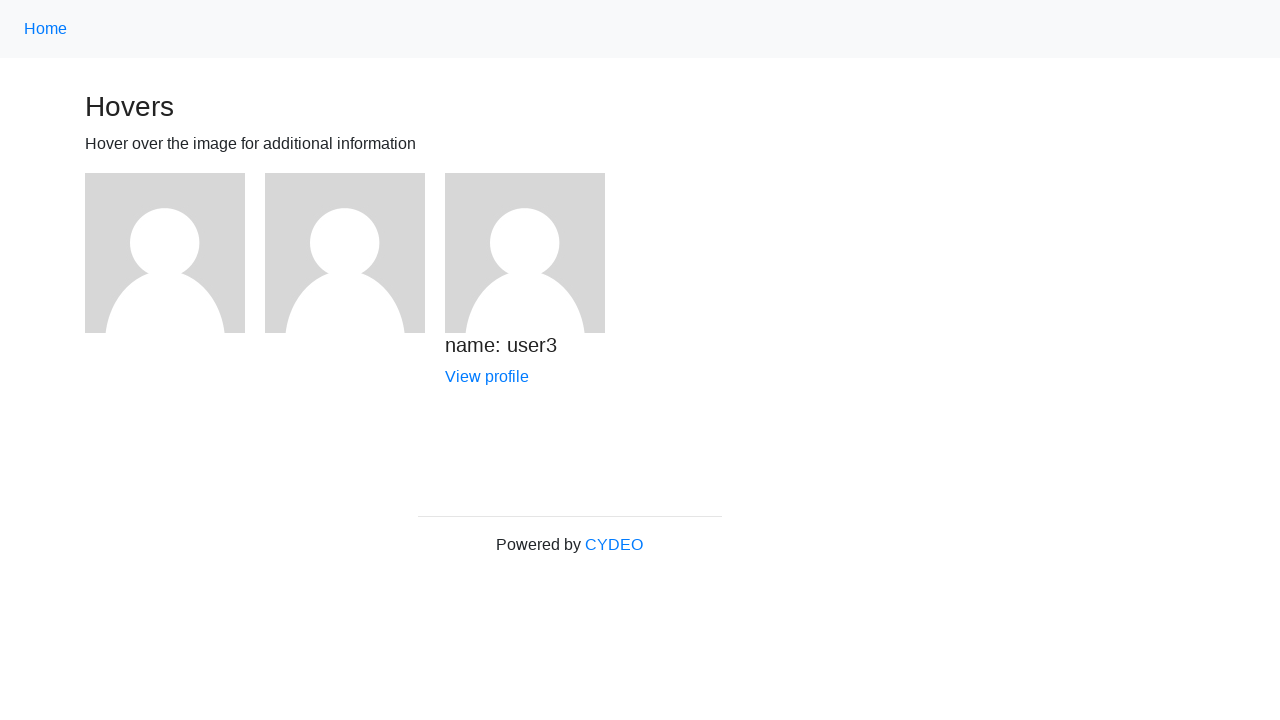

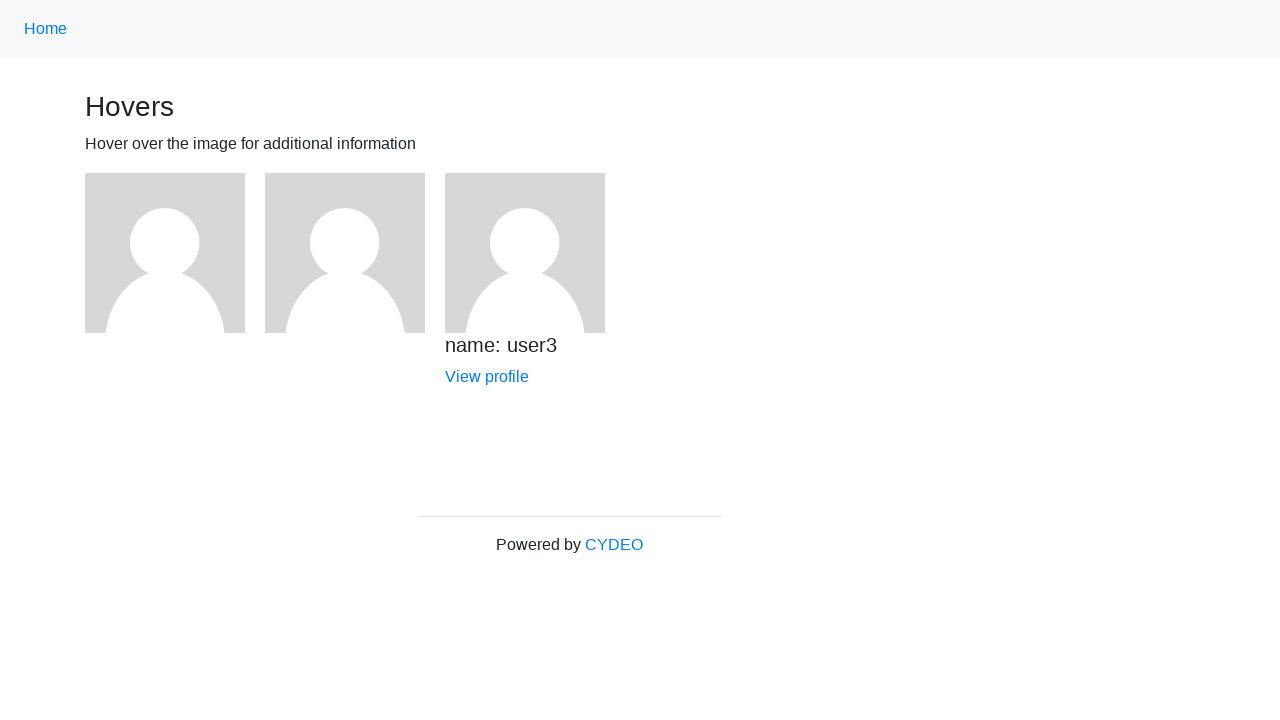